Tests hover functionality by moving mouse over an input field and verifying a tooltip appears with the expected text

Starting URL: https://automationfc.github.io/jquery-tooltip/

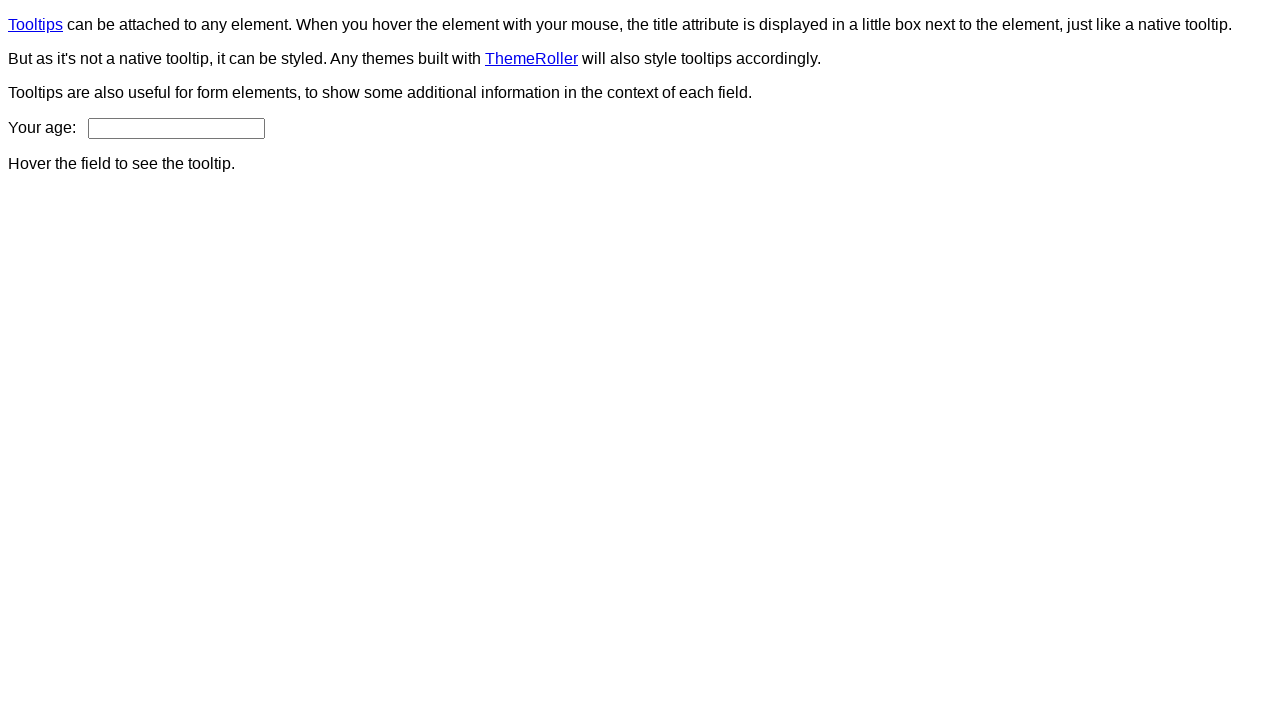

Hovered over the age input field at (176, 128) on #age
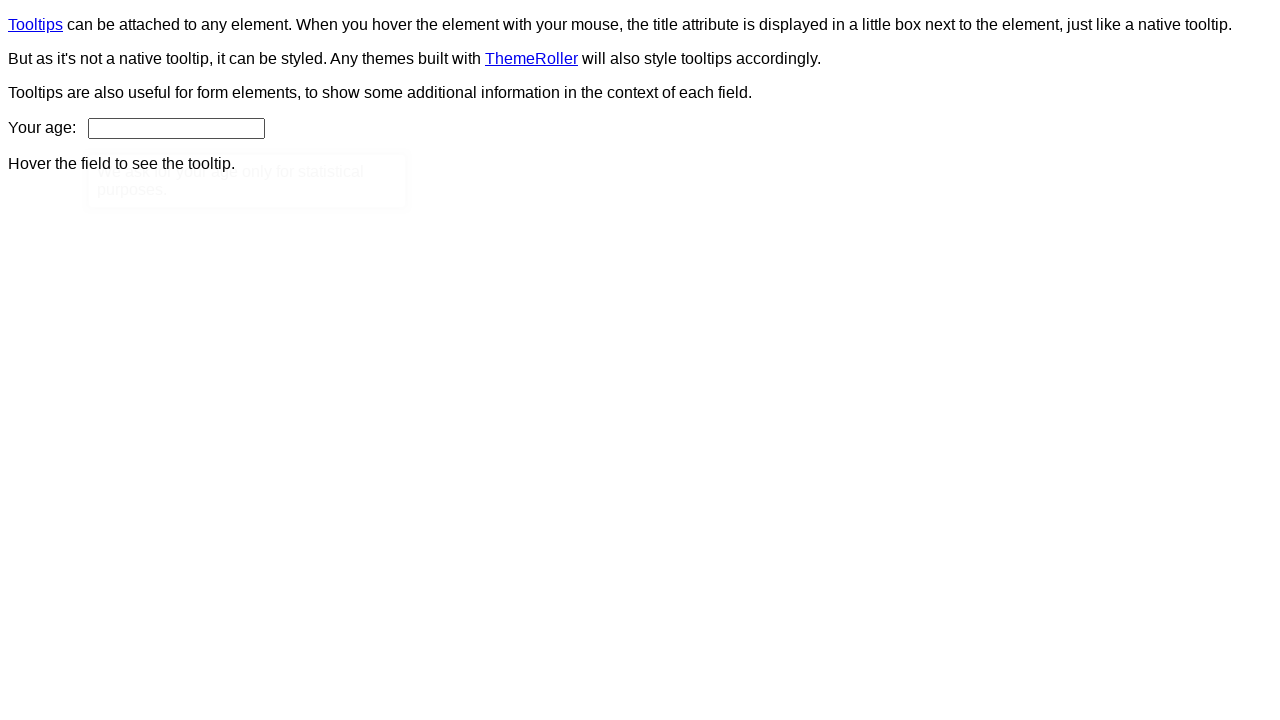

Tooltip appeared and became visible
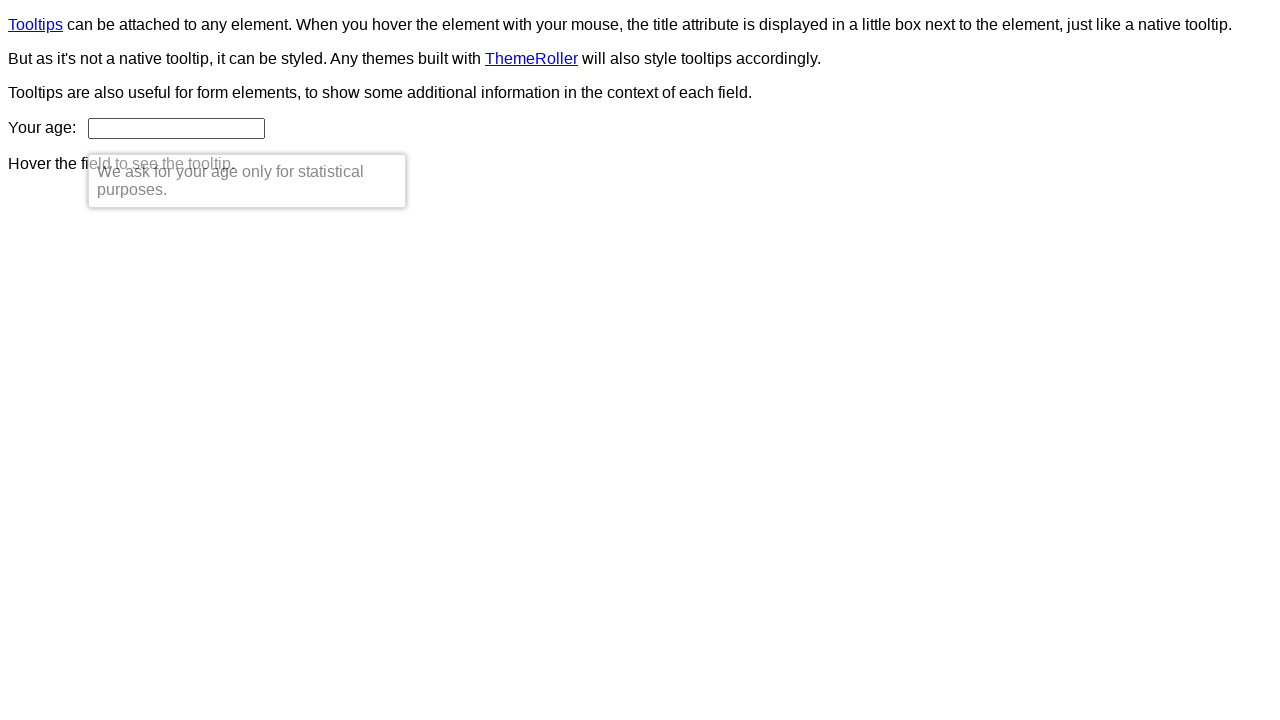

Verified tooltip text matches expected content: 'We ask for your age only for statistical purposes.'
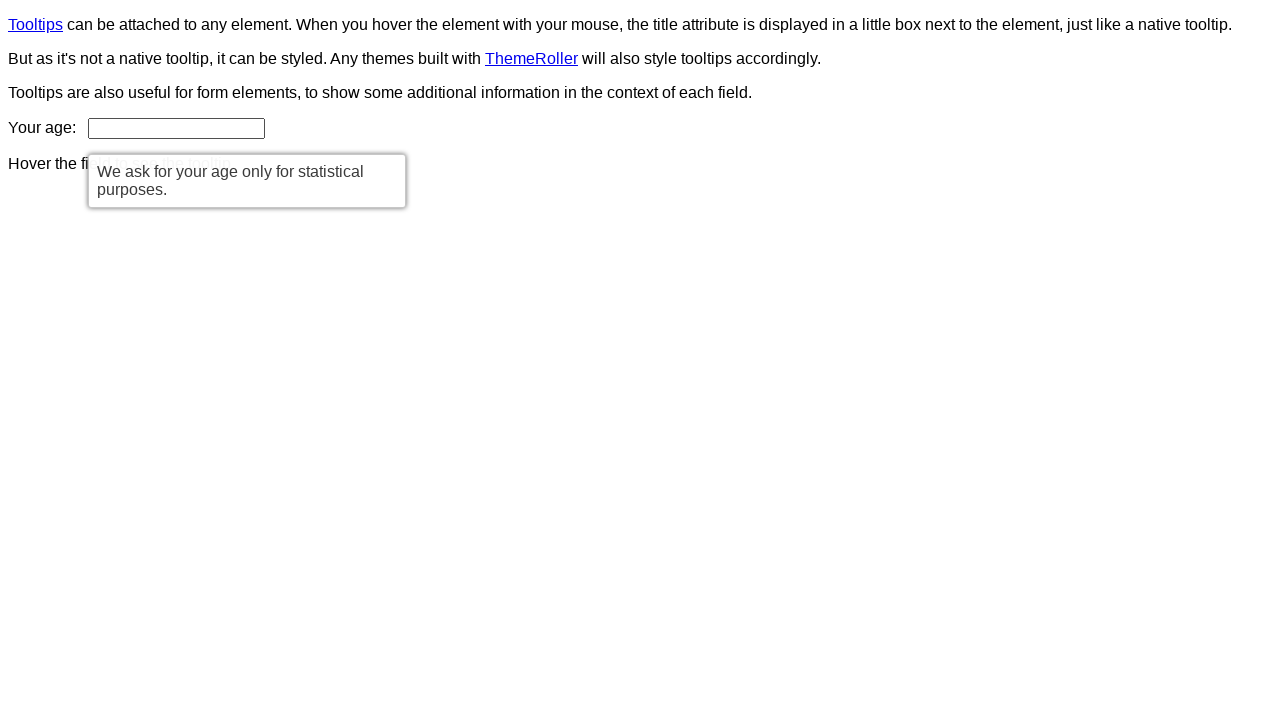

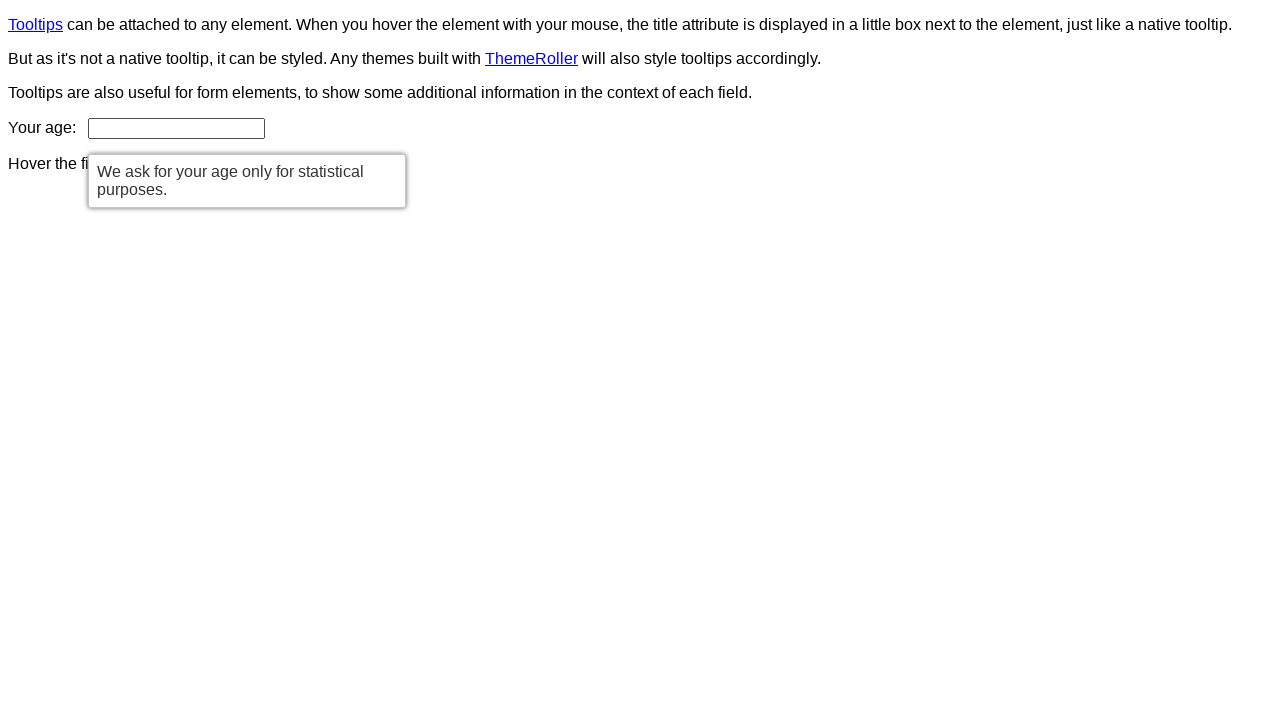